Tests dynamic loading of a missing element by clicking Example 2, starting the loading process, and waiting for the element to appear and become visible

Starting URL: https://the-internet.herokuapp.com/dynamic_loading

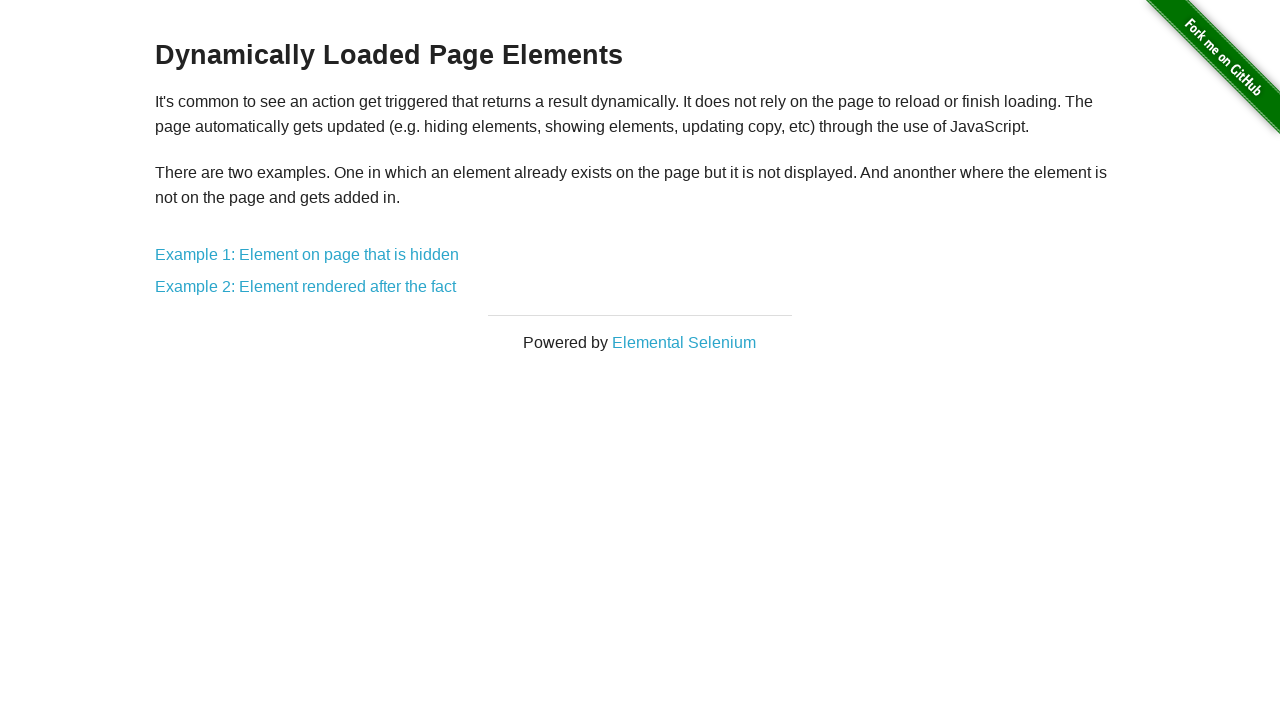

Clicked on Example 2 link at (306, 287) on text=Example 2
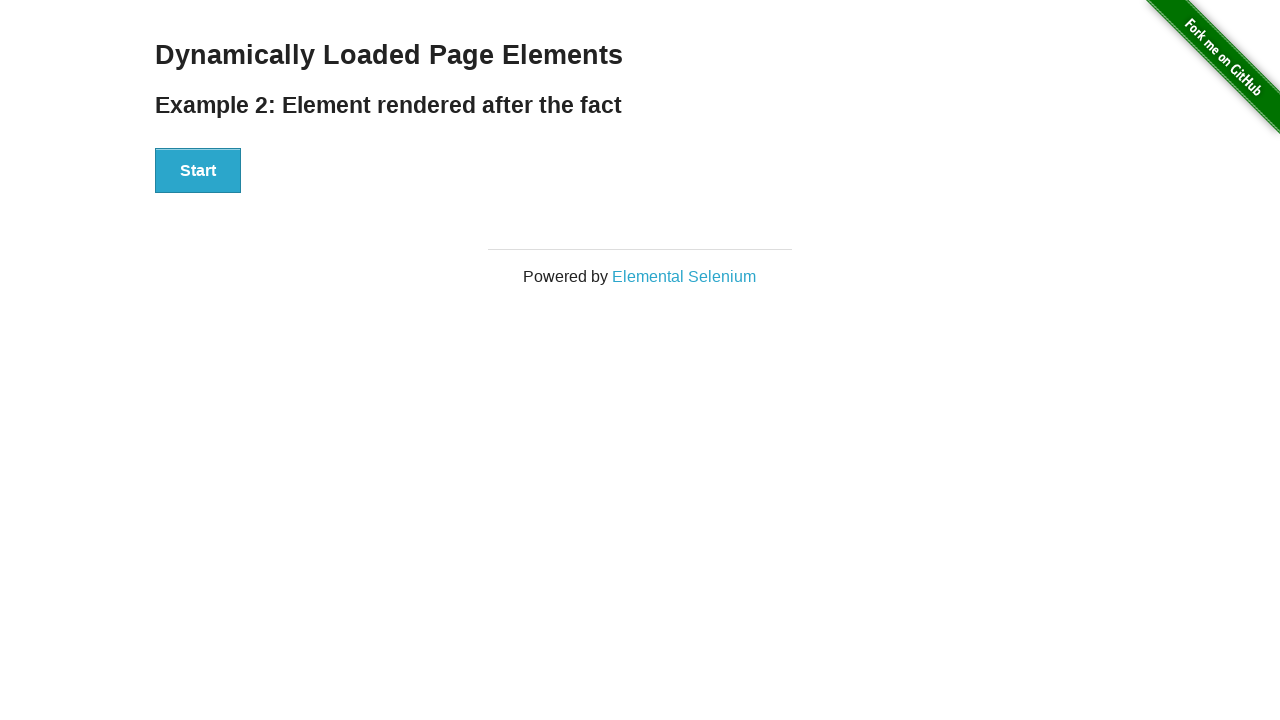

Clicked the Start button to begin loading process at (198, 171) on button:has-text('Start')
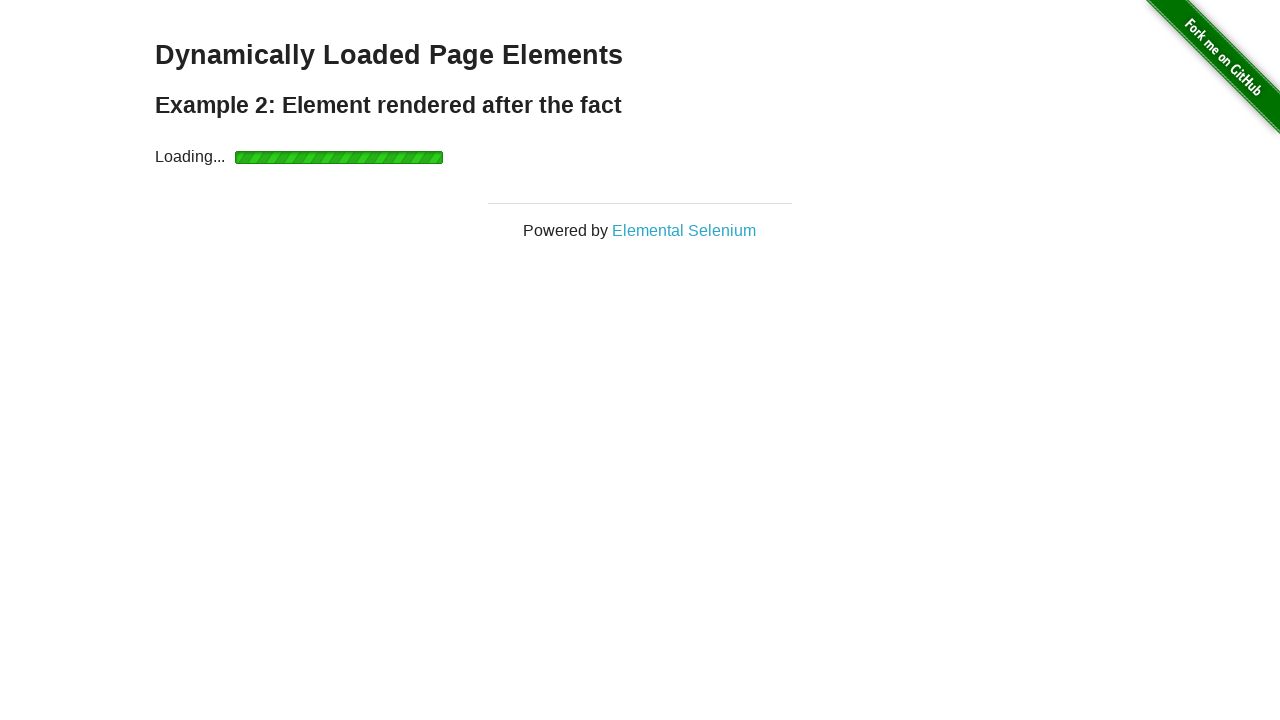

Waited for the finish element to appear and become visible
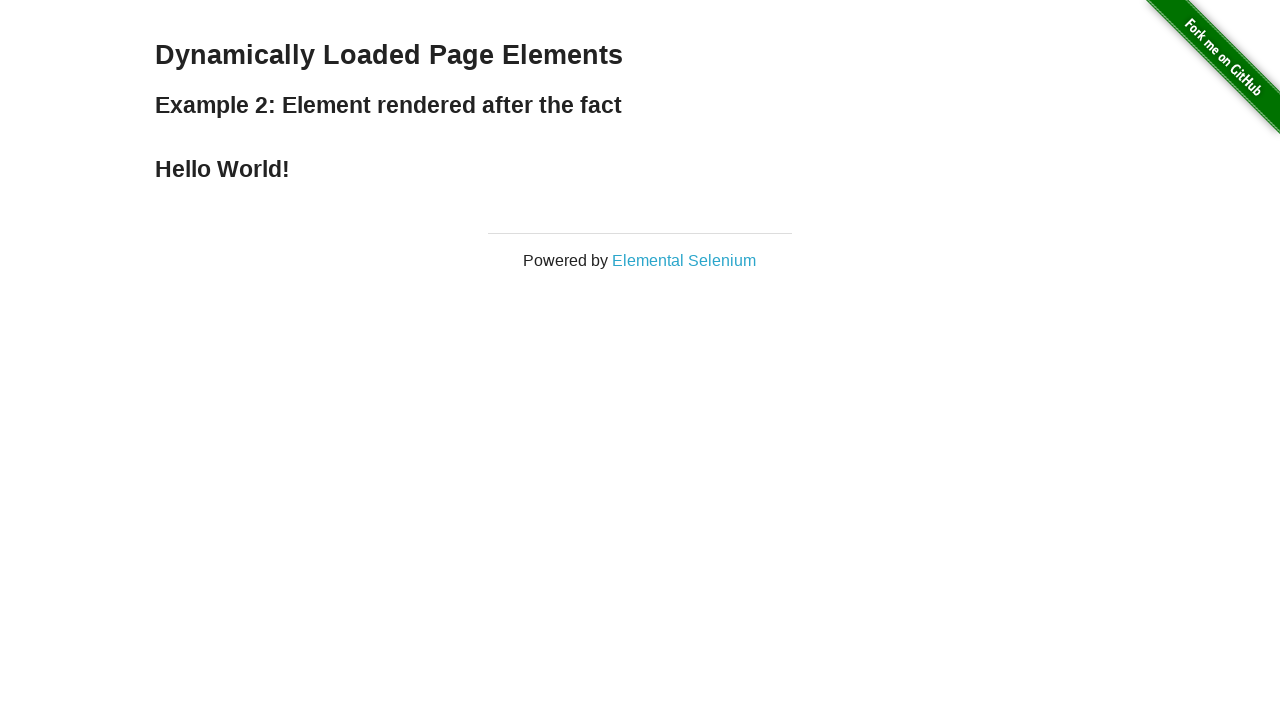

Verified the finish element is displayed
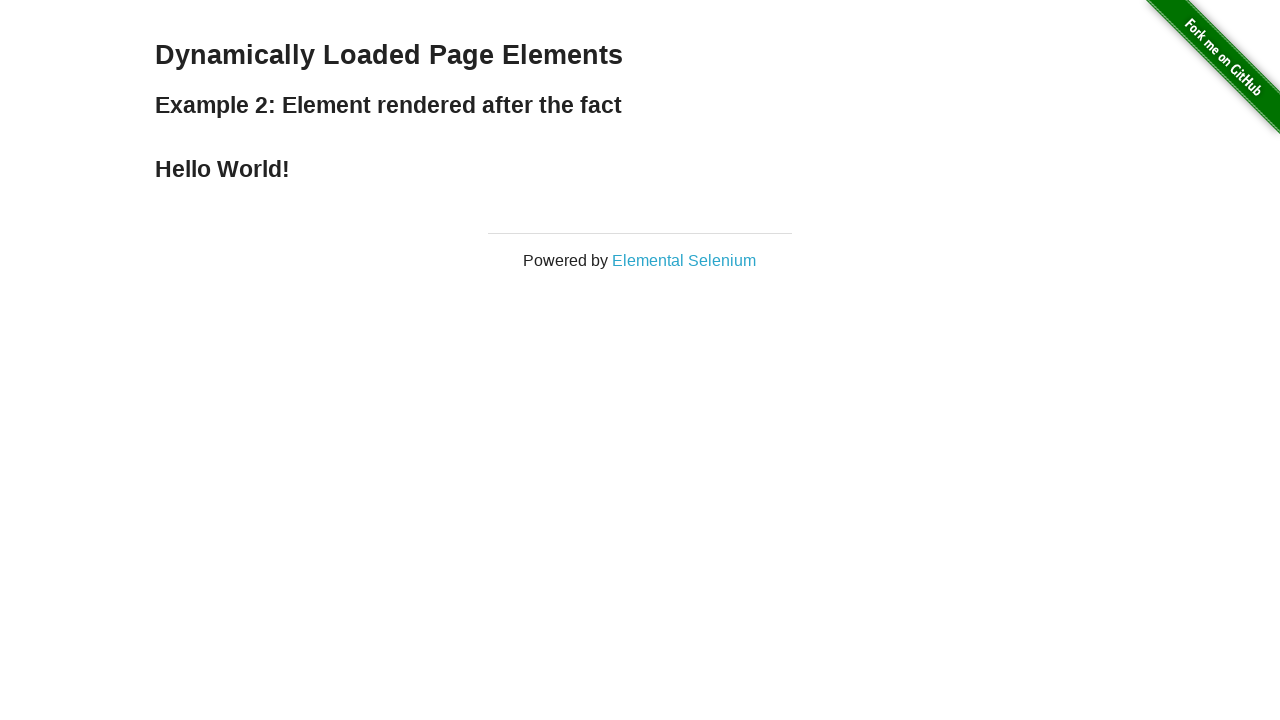

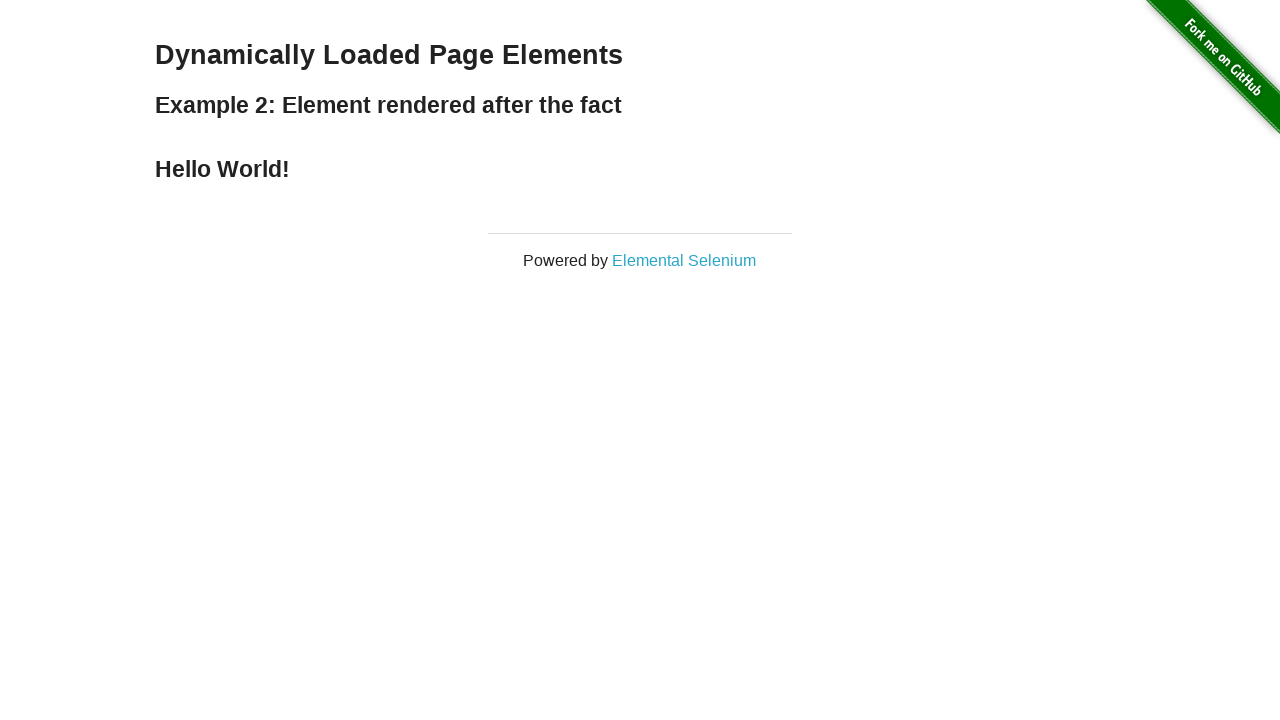